Tests that entering an empty string removes the todo item

Starting URL: https://demo.playwright.dev/todomvc

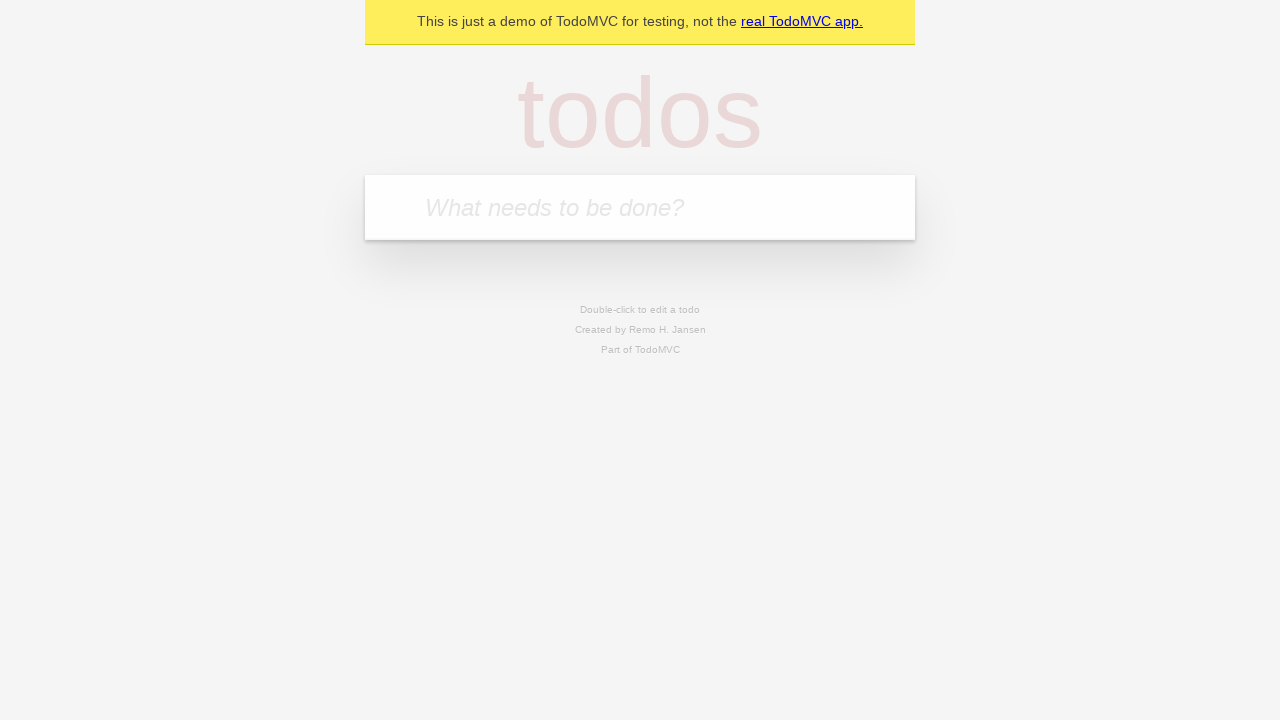

Filled todo input with 'buy some cheese' on internal:attr=[placeholder="What needs to be done?"i]
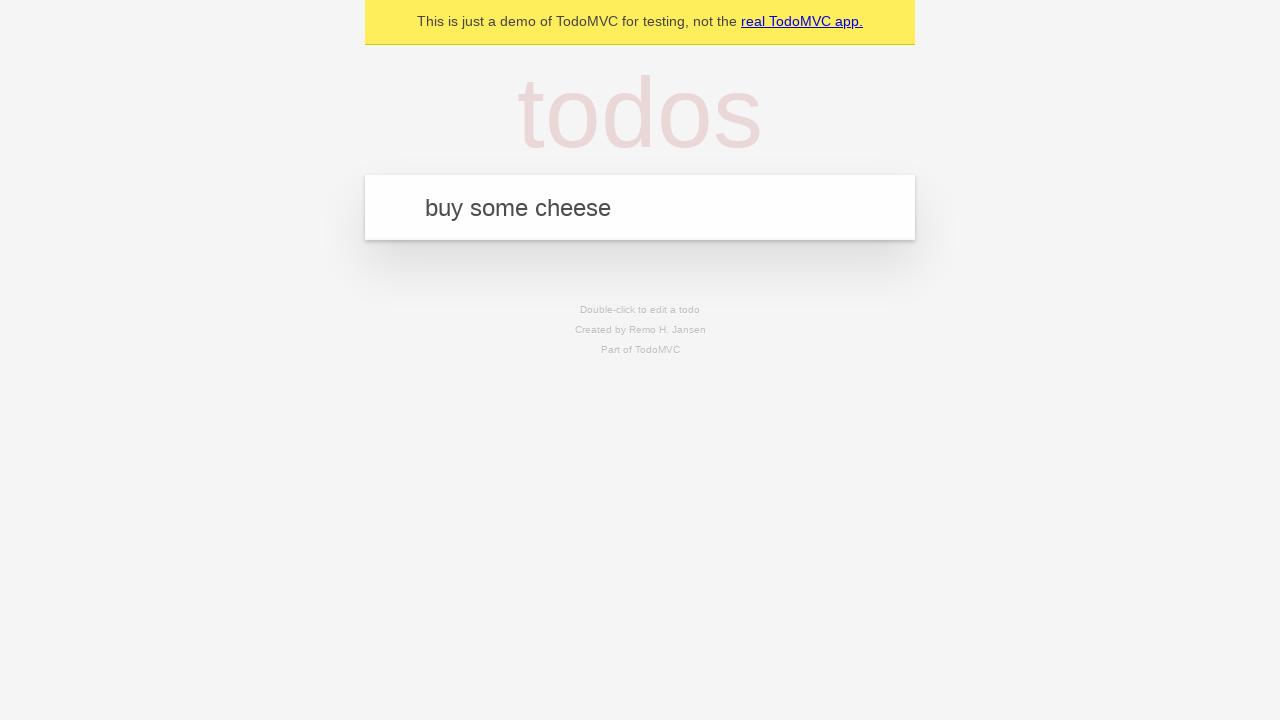

Pressed Enter to create first todo on internal:attr=[placeholder="What needs to be done?"i]
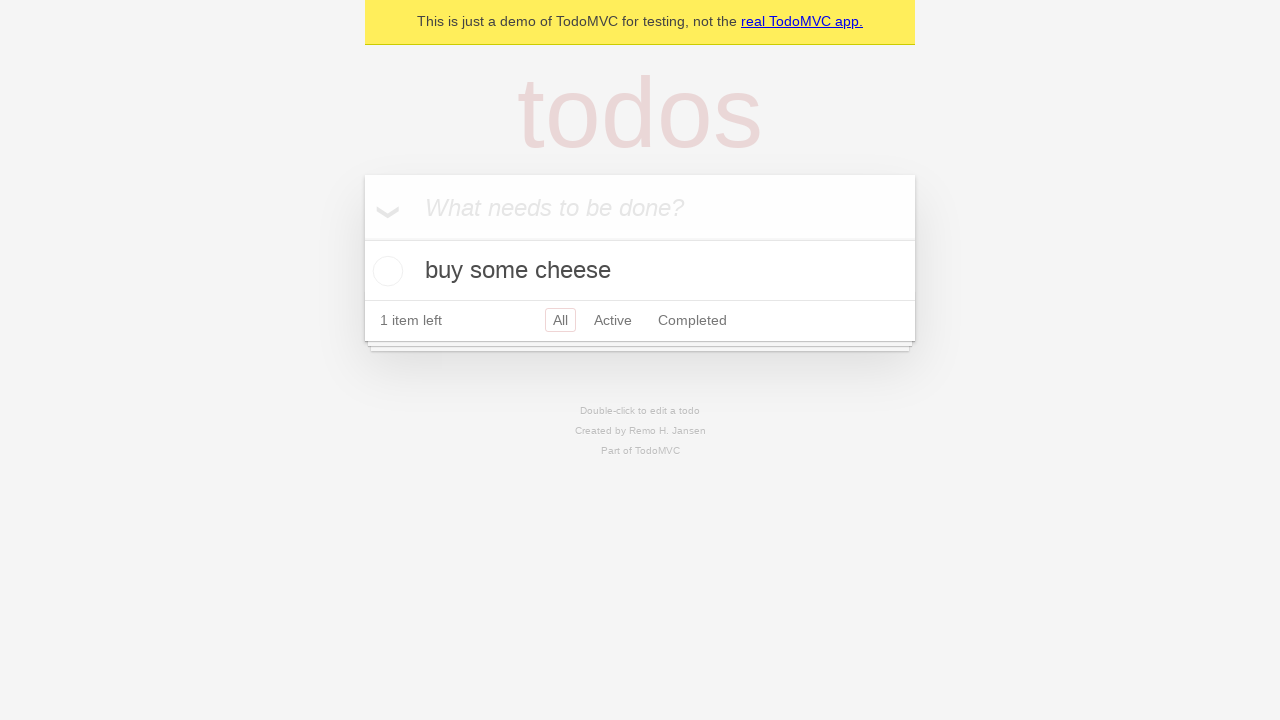

Filled todo input with 'feed the cat' on internal:attr=[placeholder="What needs to be done?"i]
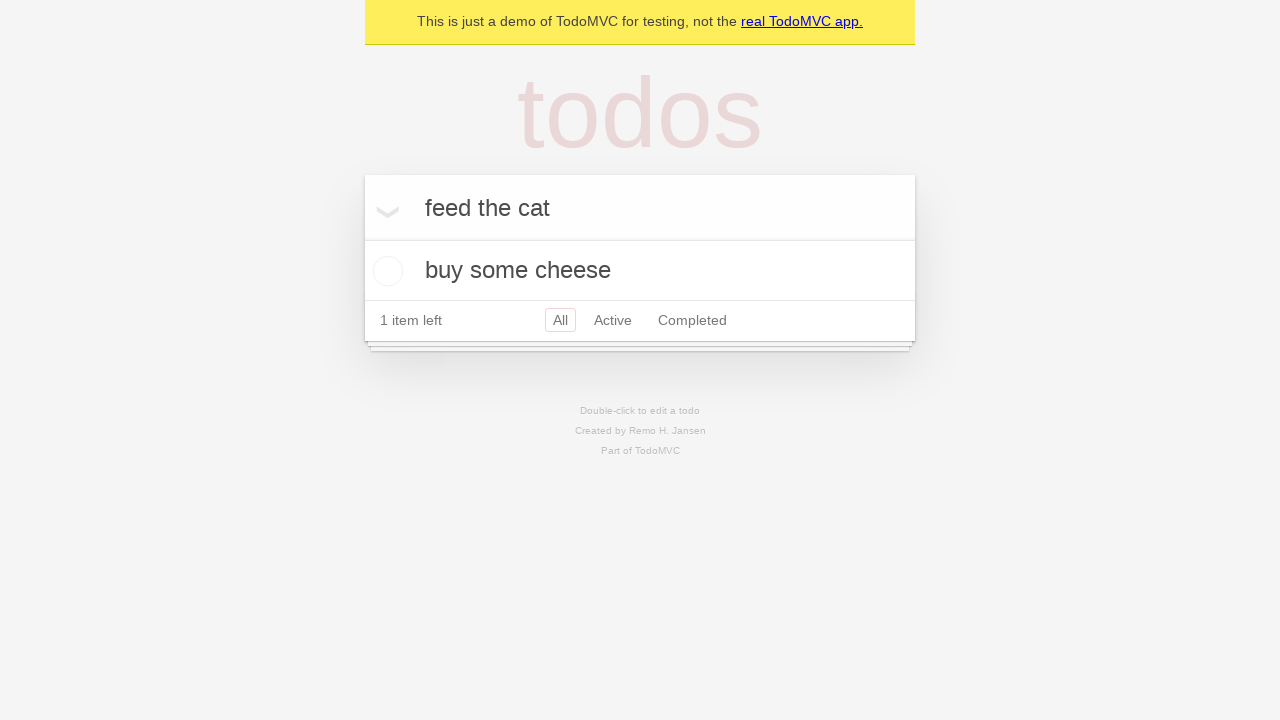

Pressed Enter to create second todo on internal:attr=[placeholder="What needs to be done?"i]
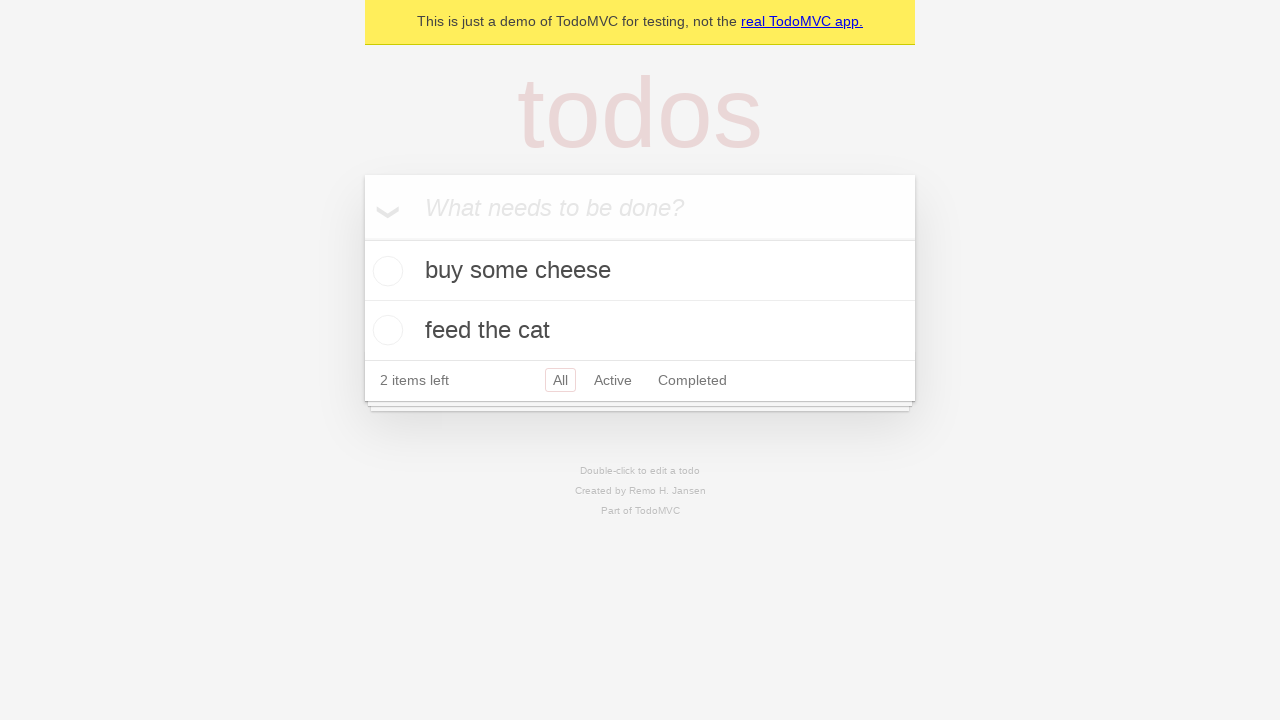

Filled todo input with 'book a doctors appointment' on internal:attr=[placeholder="What needs to be done?"i]
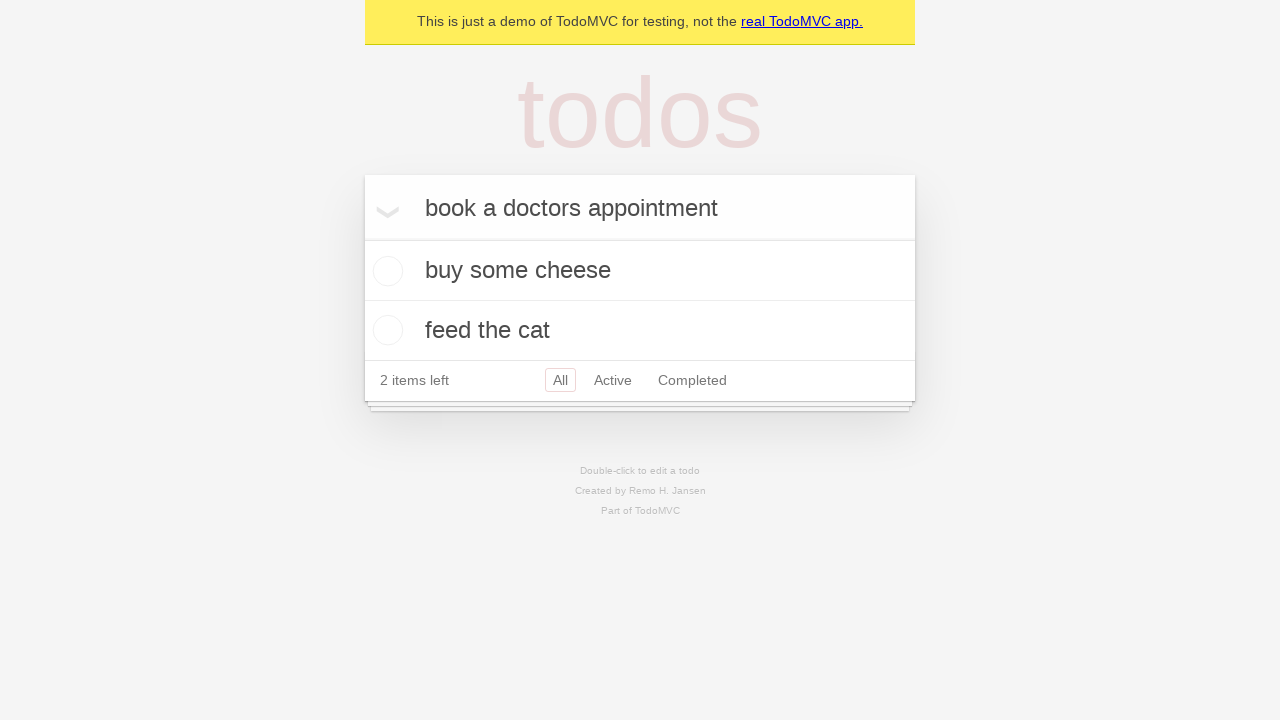

Pressed Enter to create third todo on internal:attr=[placeholder="What needs to be done?"i]
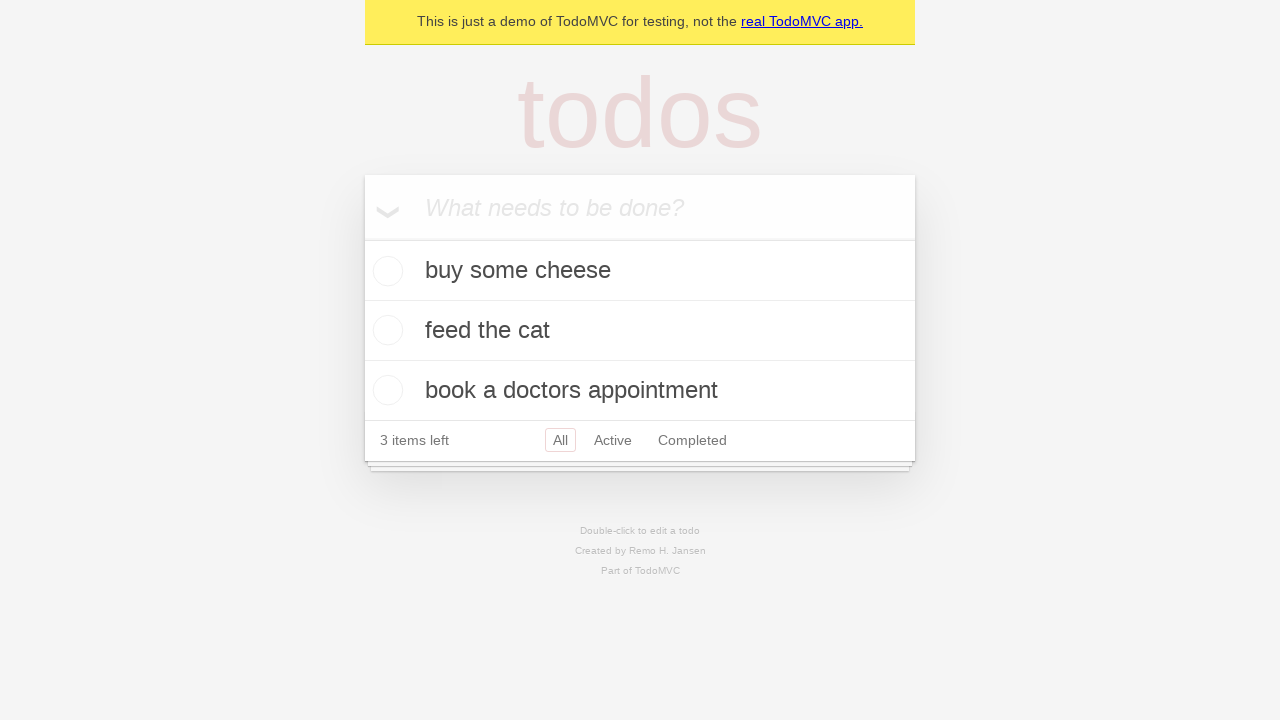

Waited for all 3 todos to be created
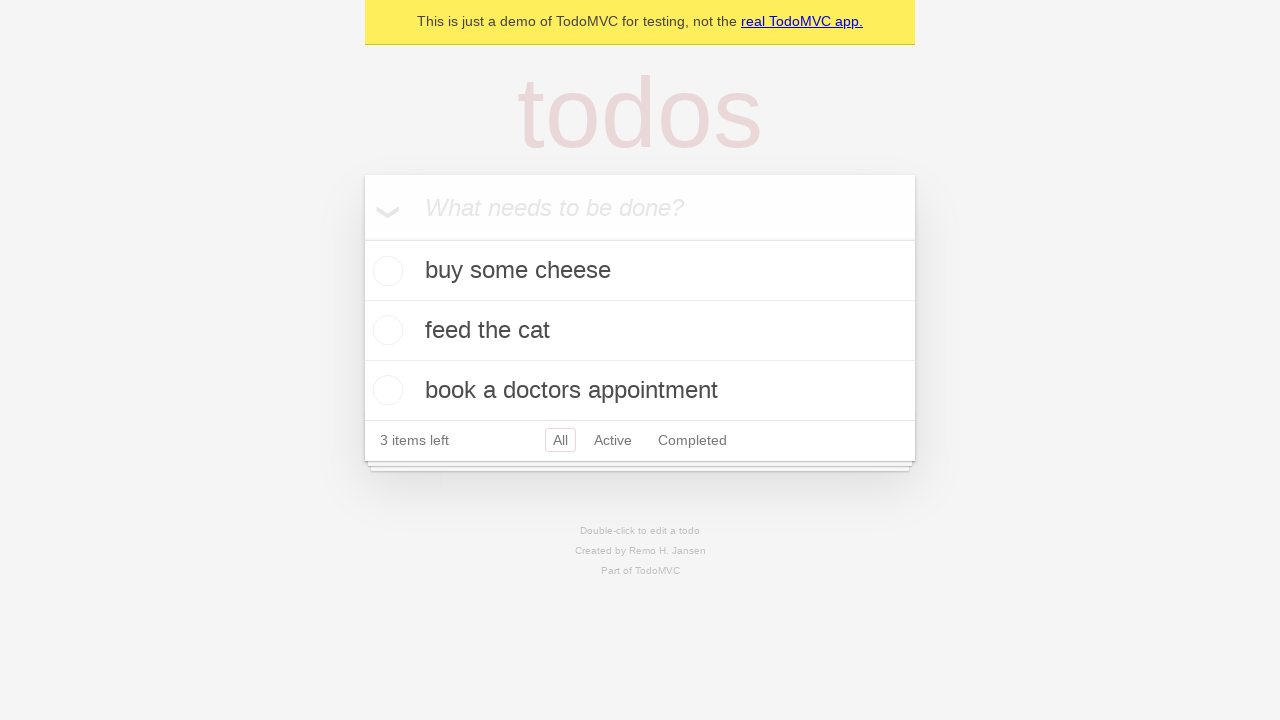

Selected all todo items
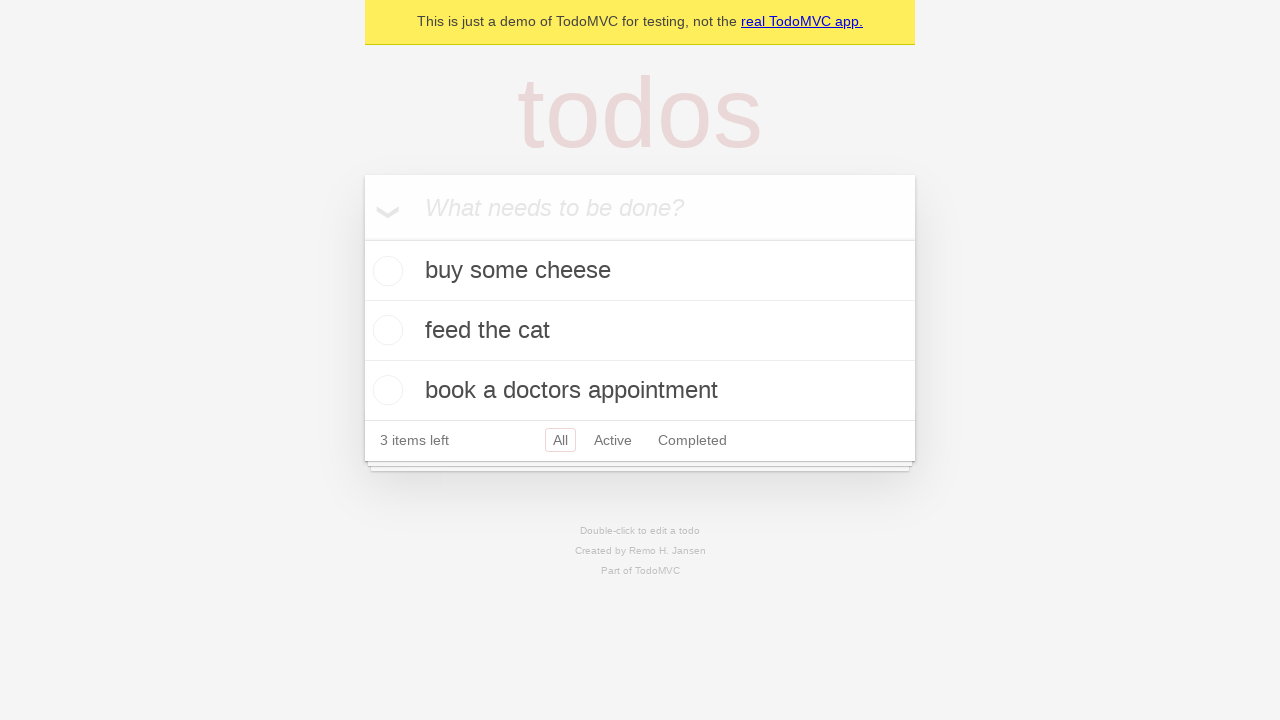

Double-clicked second todo item to enter edit mode at (640, 331) on internal:testid=[data-testid="todo-item"s] >> nth=1
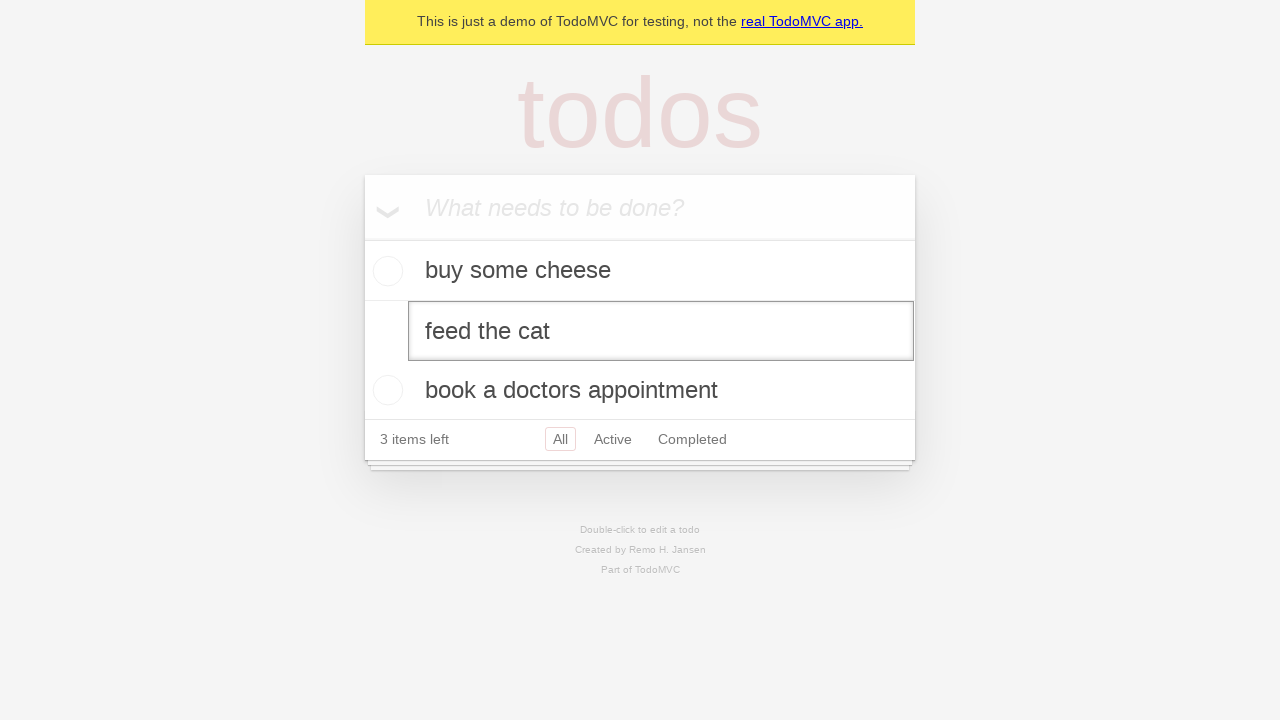

Cleared text in edit field to empty string on internal:testid=[data-testid="todo-item"s] >> nth=1 >> internal:role=textbox[nam
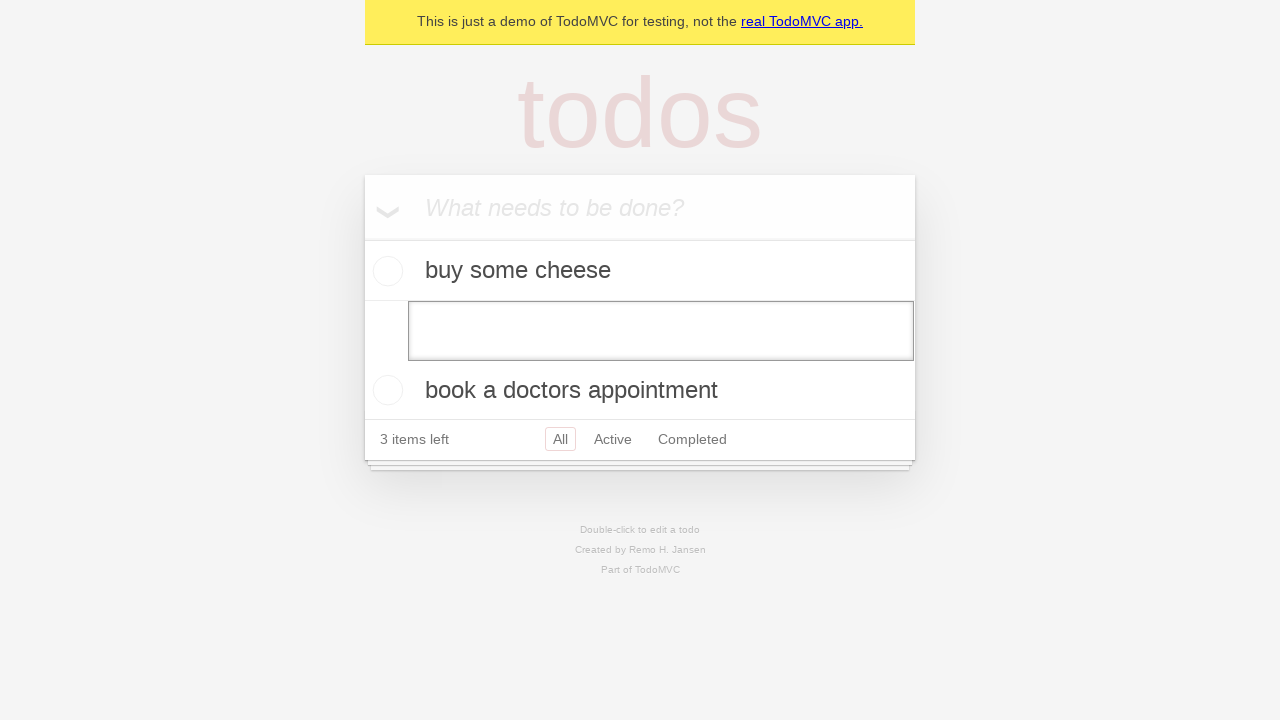

Pressed Enter to confirm empty edit on internal:testid=[data-testid="todo-item"s] >> nth=1 >> internal:role=textbox[nam
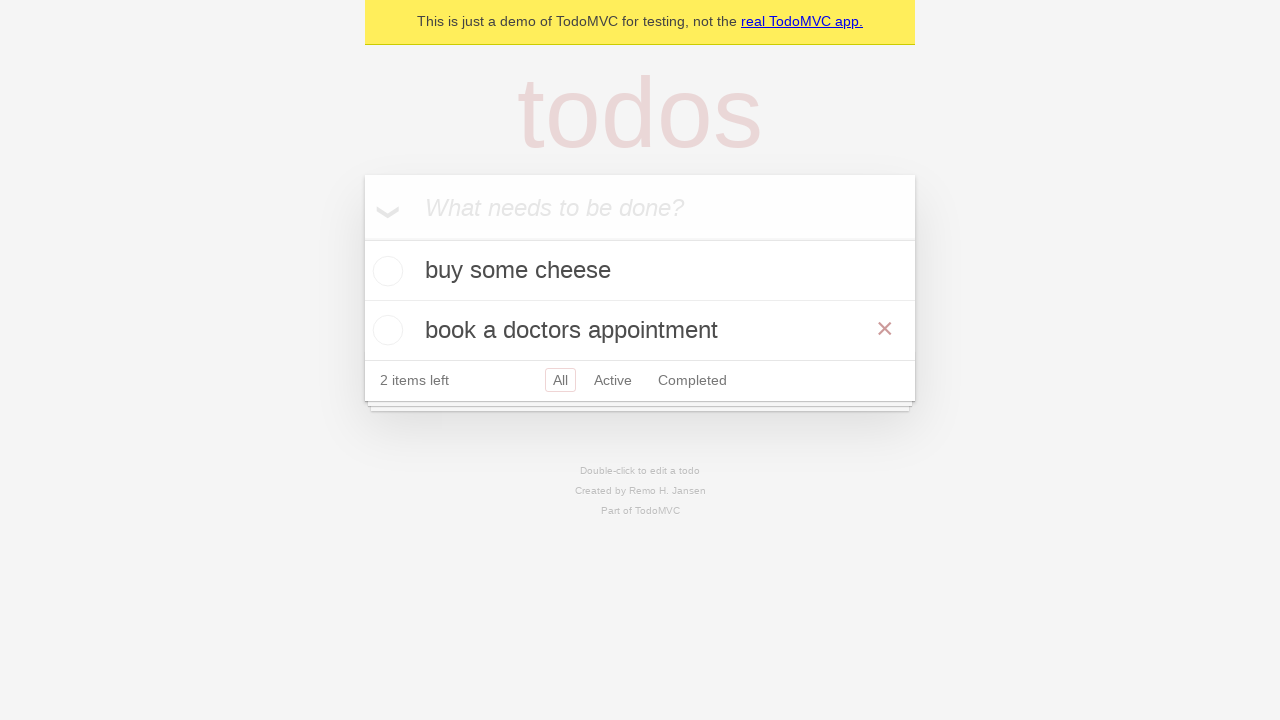

Verified todo item was removed - 2 items remaining
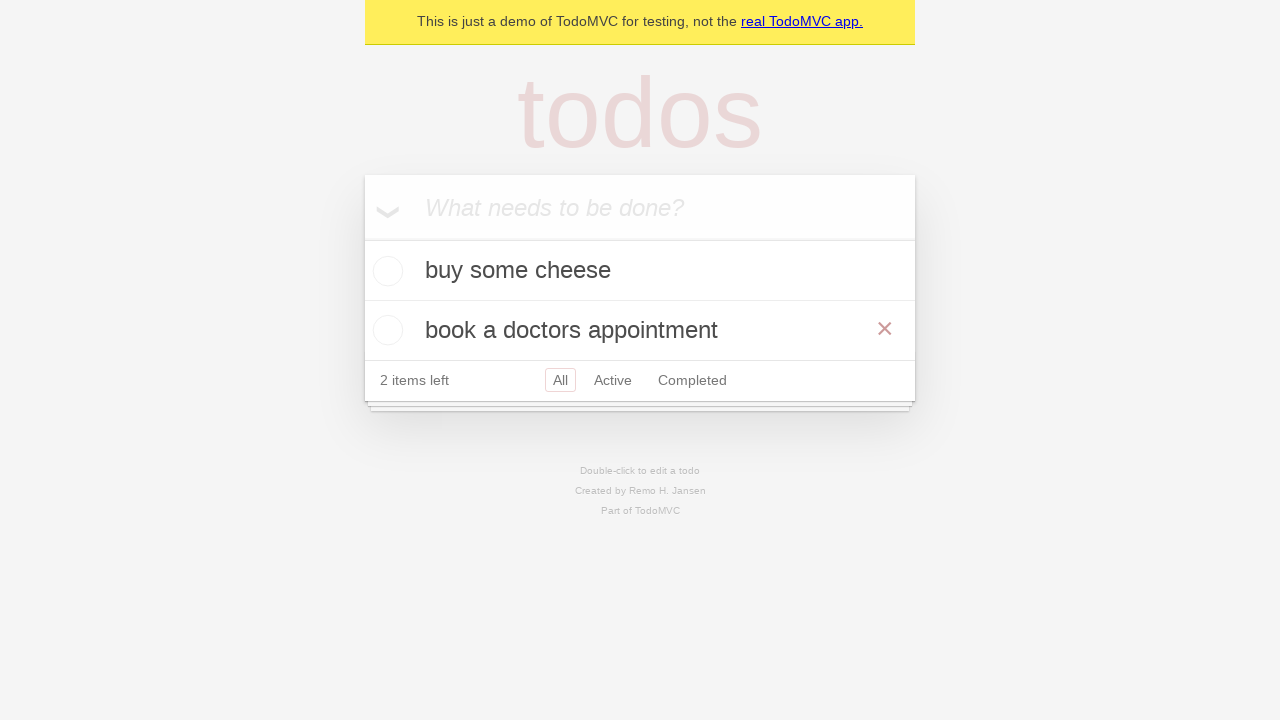

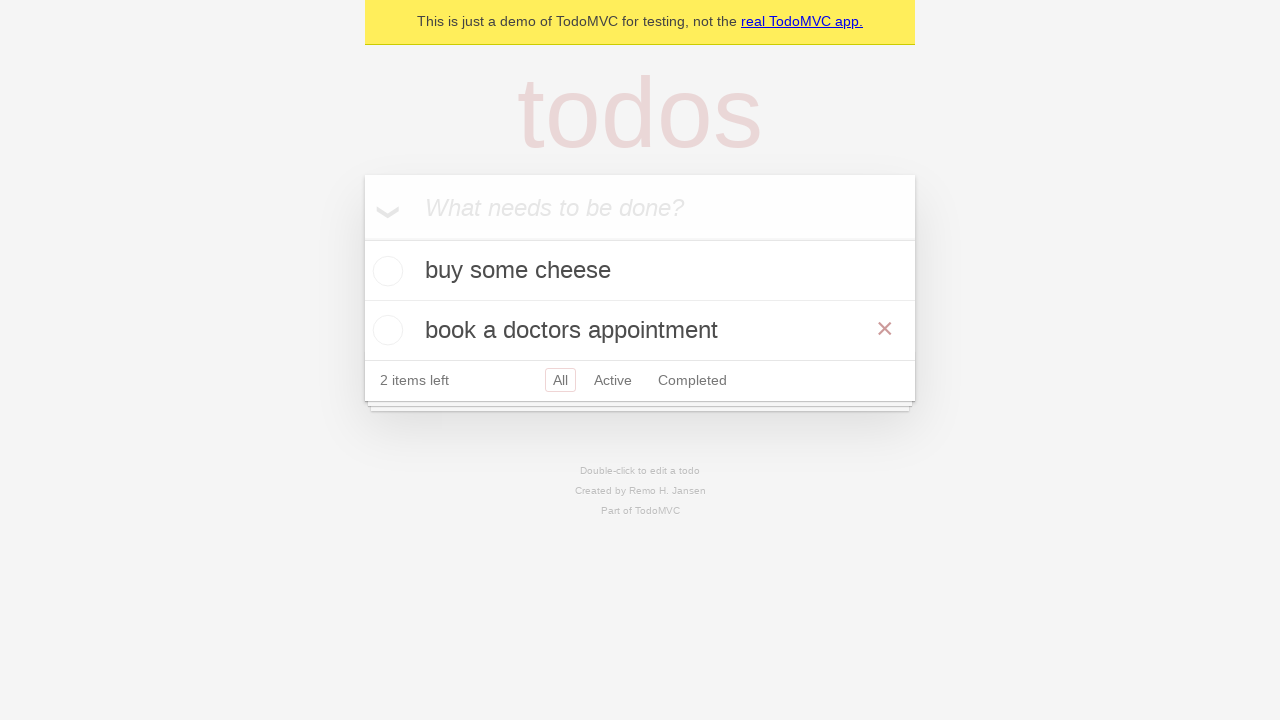